Tests form interaction on a test automation practice site by filling a name field and selecting a radio button using JavaScript execution

Starting URL: https://testautomationpractice.blogspot.com/

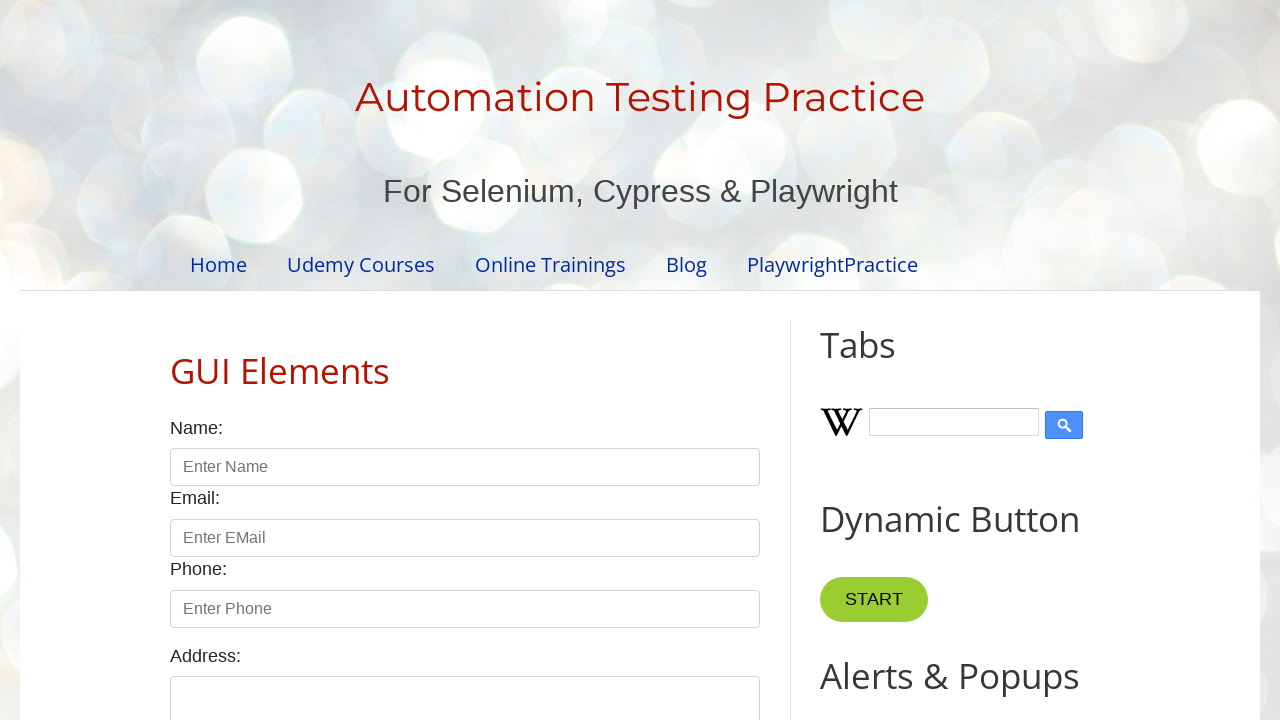

Filled name field with 'john' on //input[@id='name']
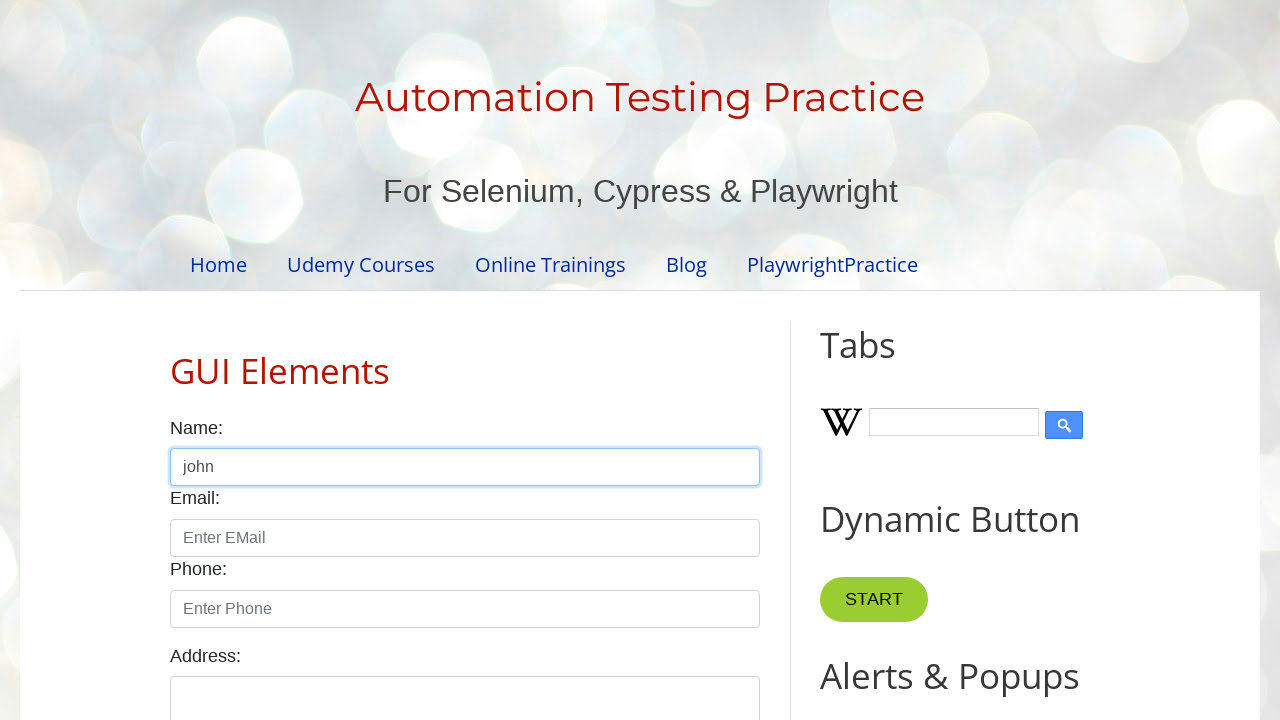

Selected female radio button at (250, 360) on xpath=//input[@id='female']
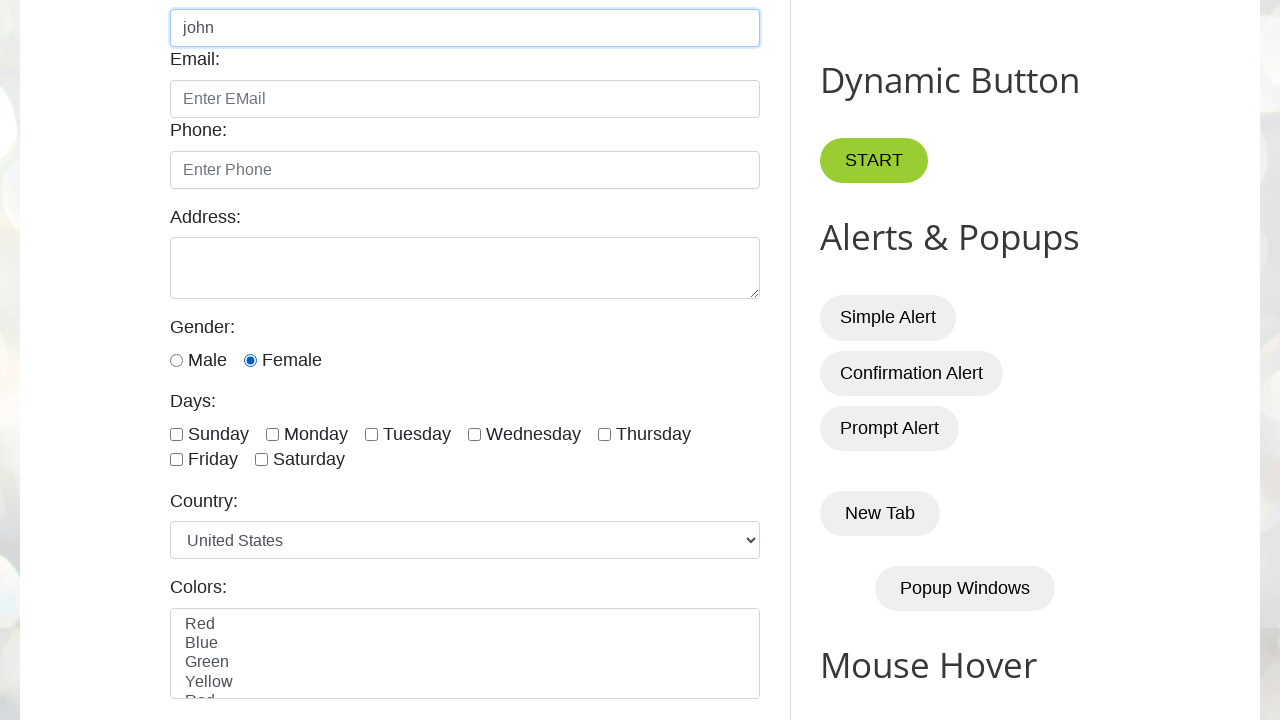

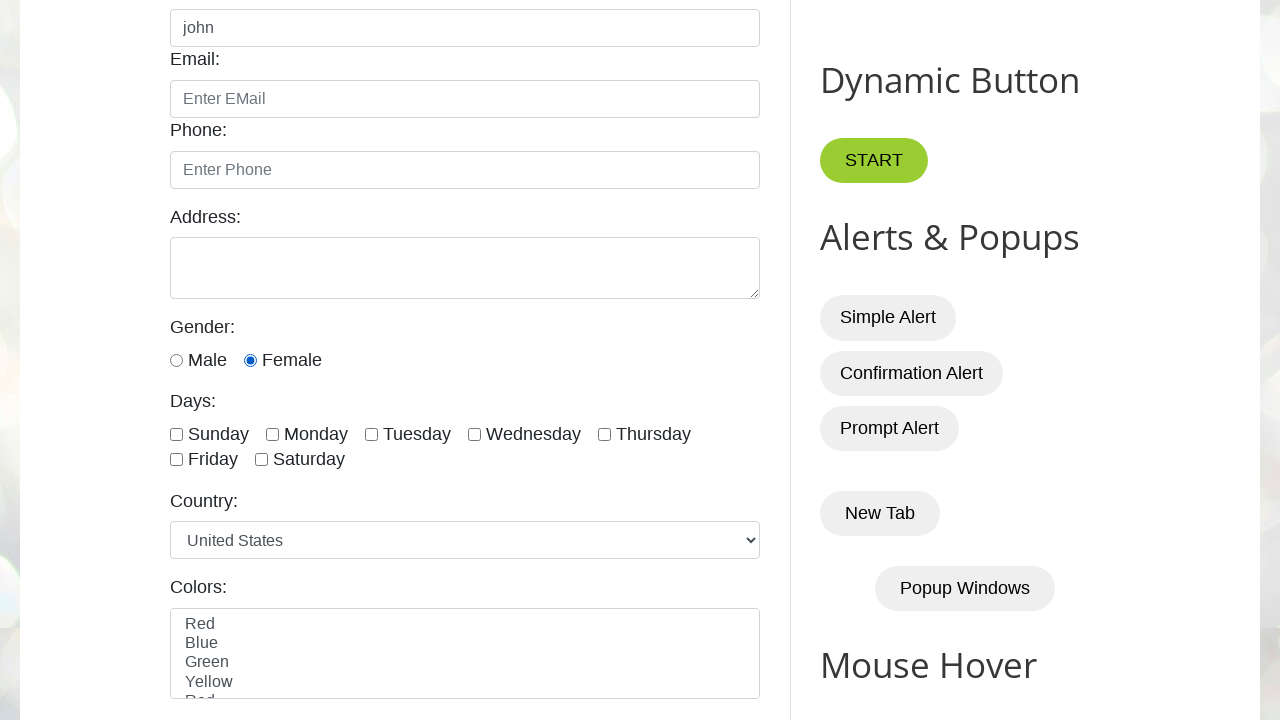